Tests the E-Prime checker application with uppercase "TO BE", verifying word count is 2 and discouraged words is 1

Starting URL: https://www.exploratorytestingacademy.com/app

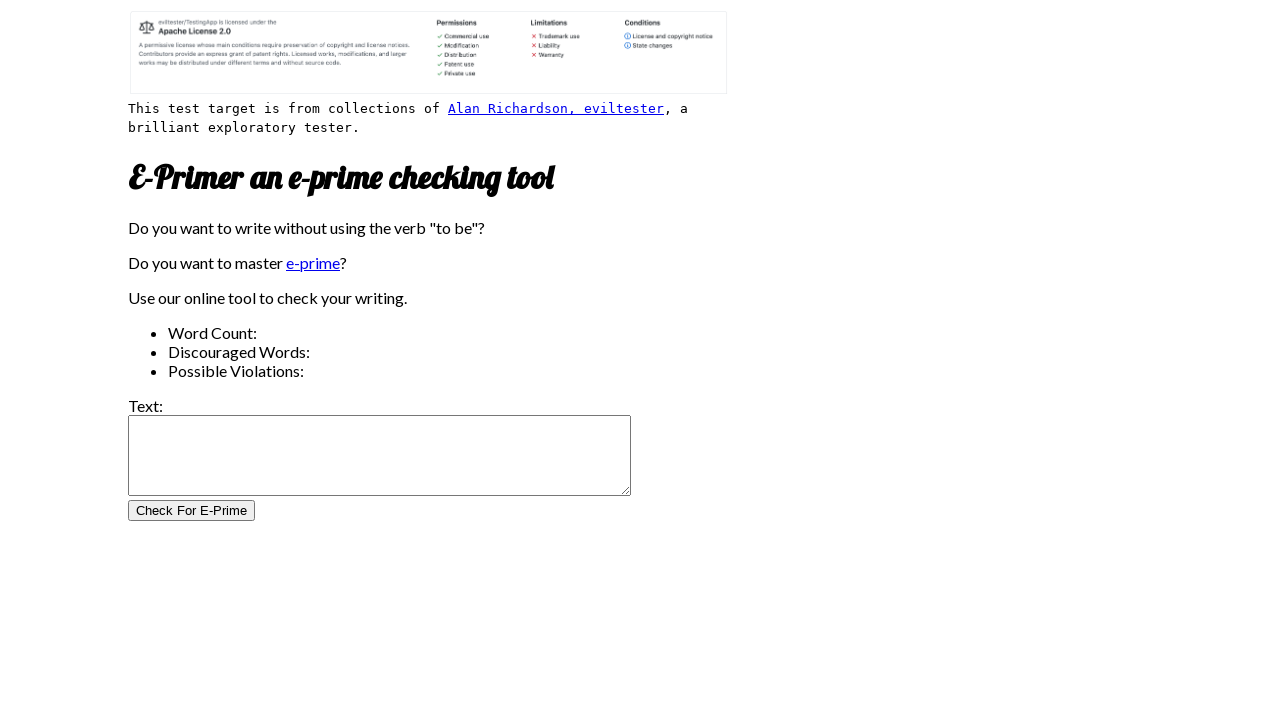

Filled input text field with uppercase 'TO BE' on #inputtext
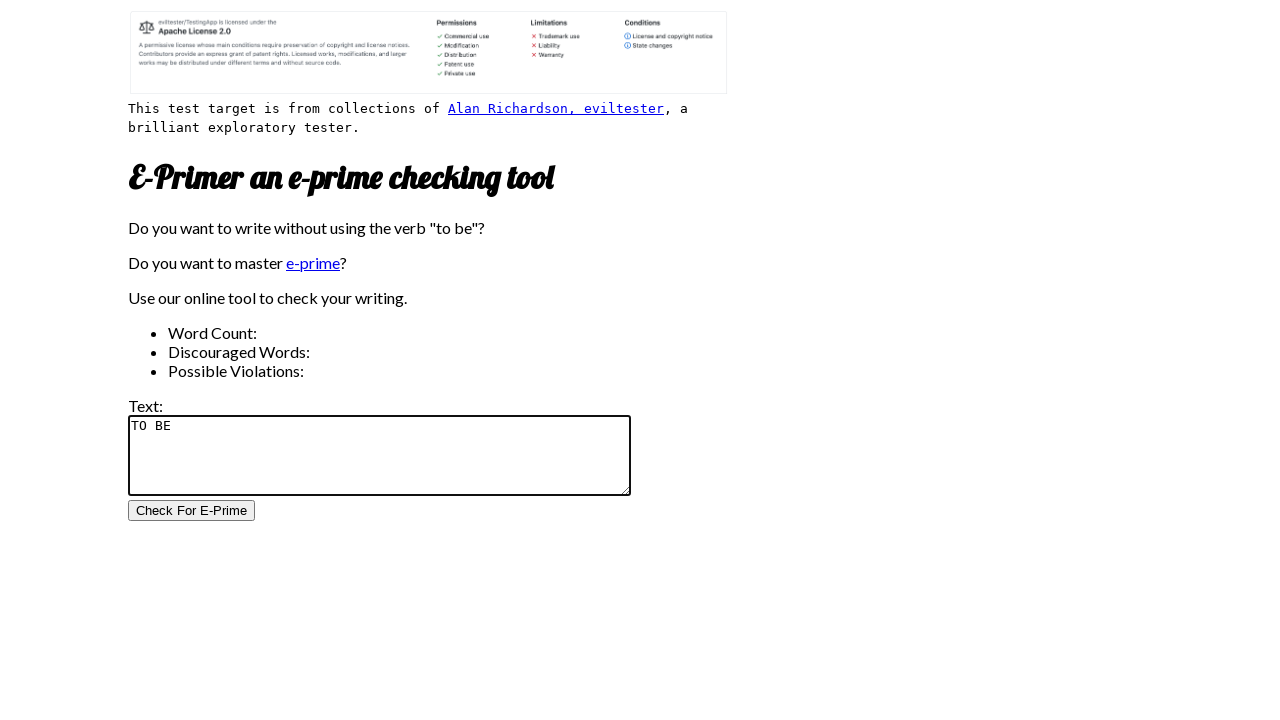

Clicked the check button to analyze text at (192, 511) on #CheckForEPrimeButton
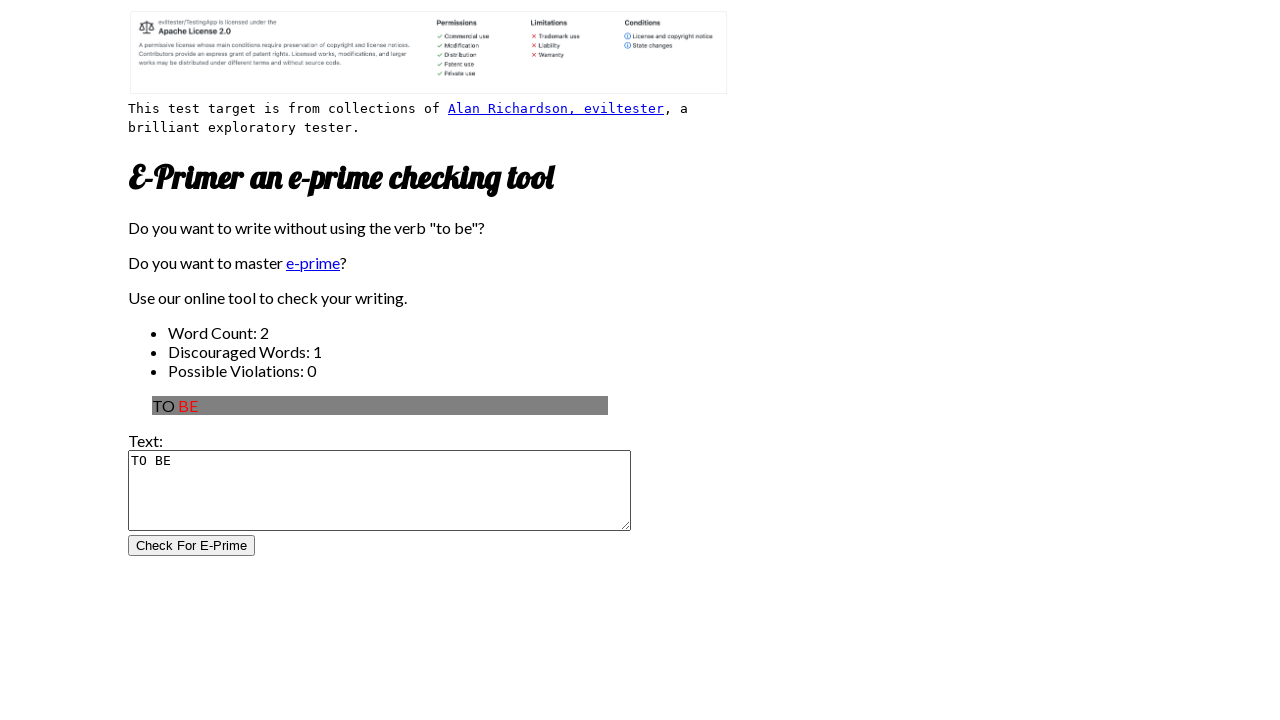

E-Prime checker results loaded with word count displayed
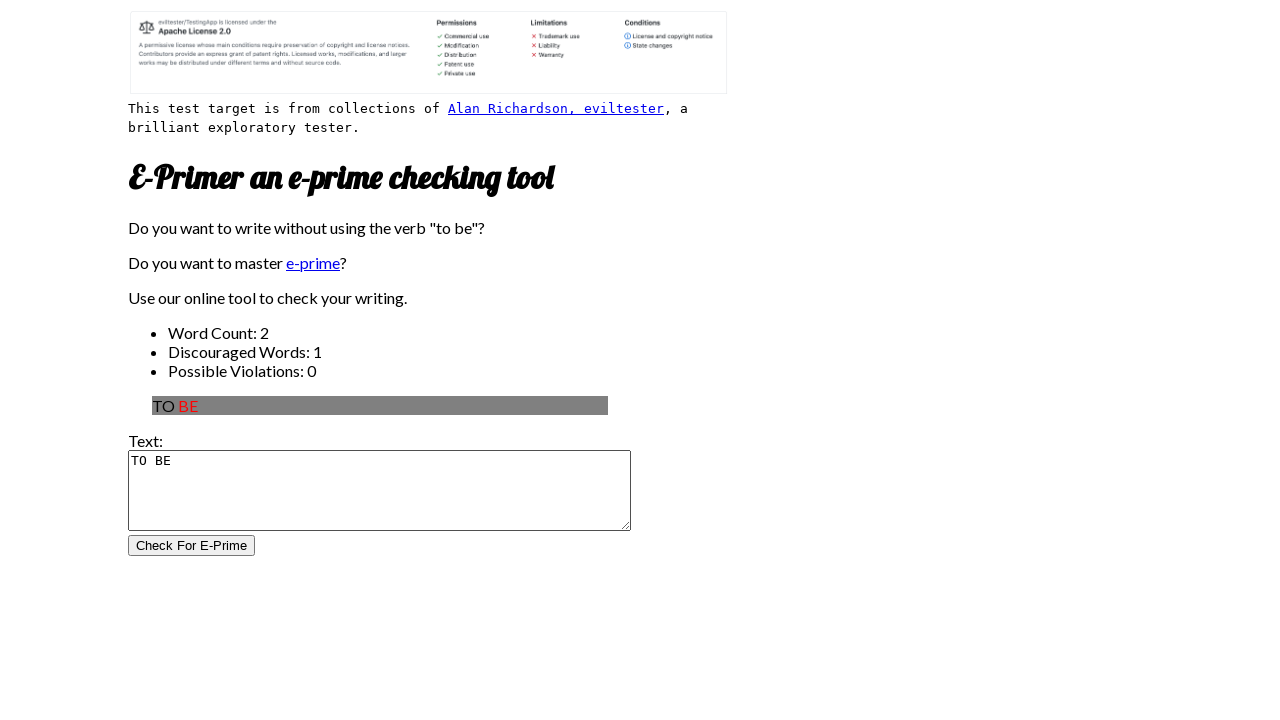

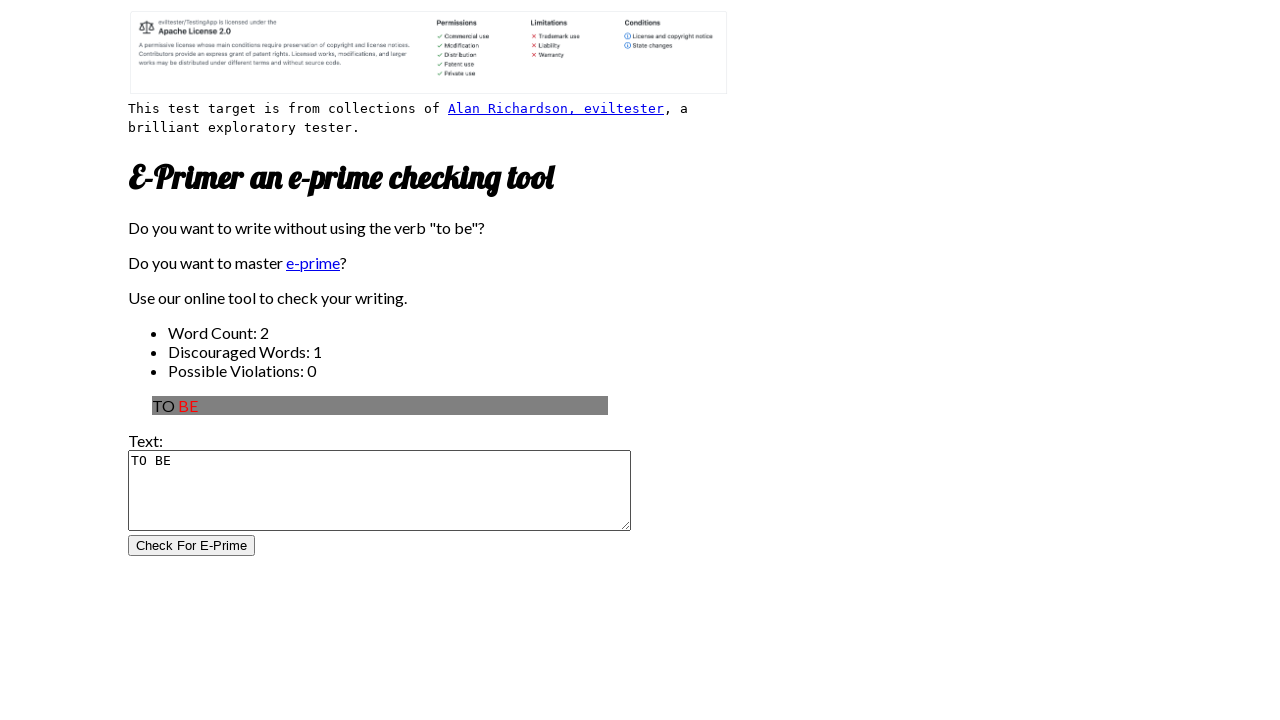